Tests hover functionality by hovering over figure elements and verifying the revealed username headings match expected values.

Starting URL: https://the-internet.herokuapp.com

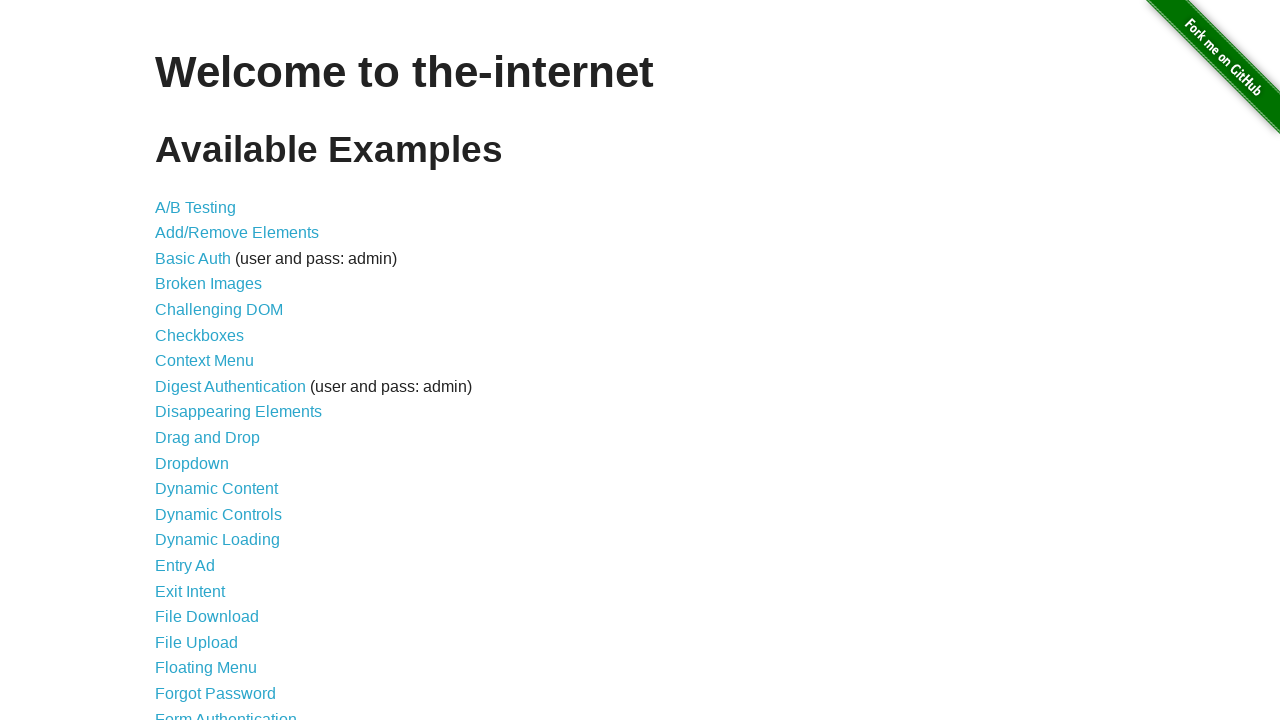

Clicked 'Hovers' link to navigate to hovers page at (180, 360) on internal:role=link[name="Hovers"i]
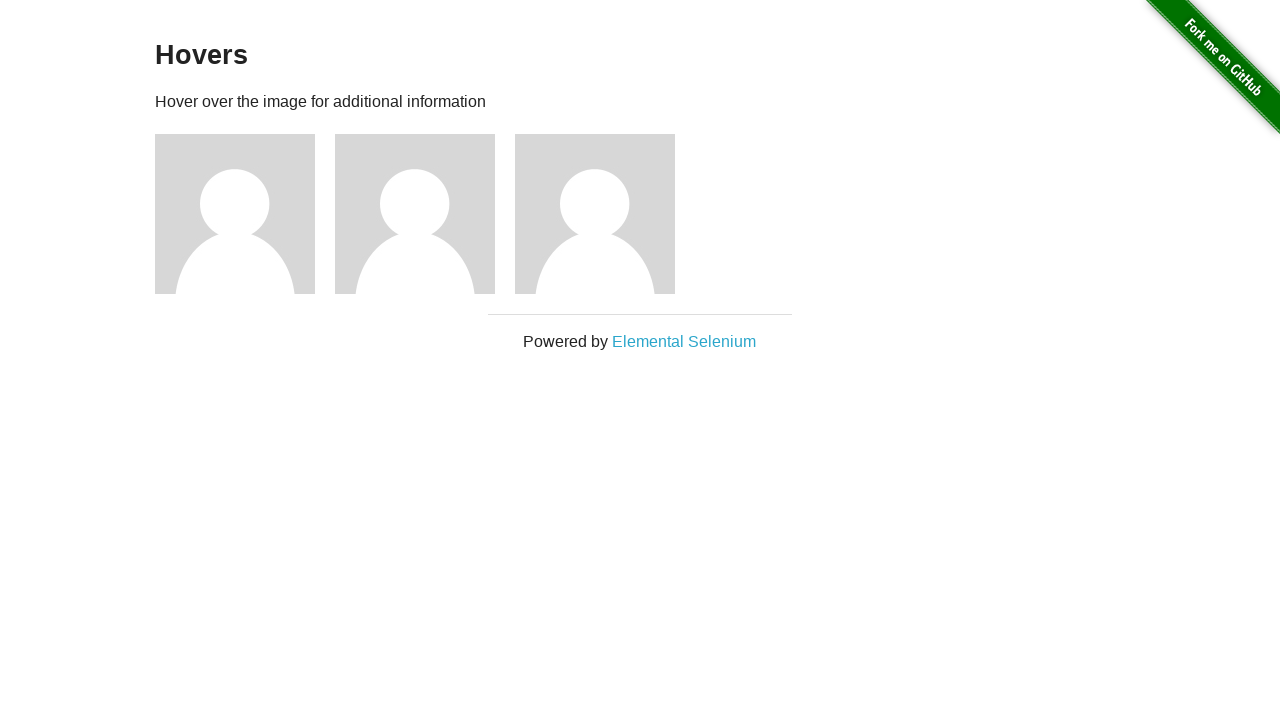

Located all figure elements on the page
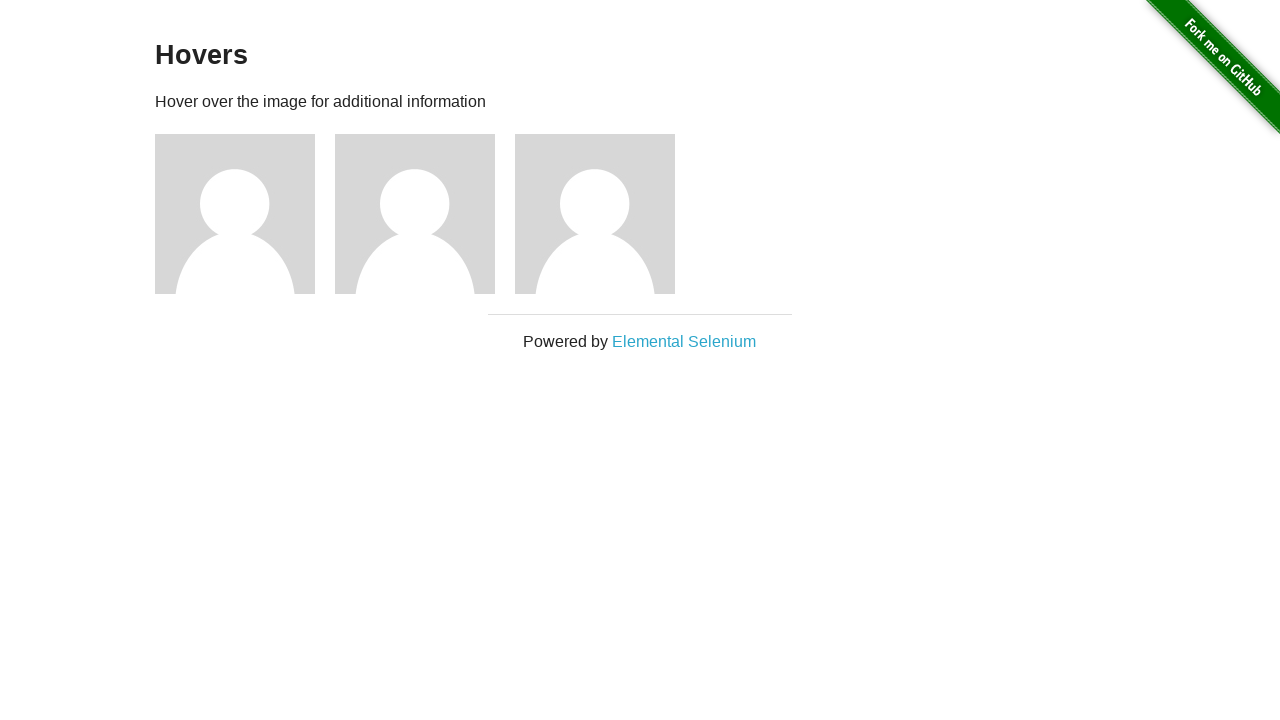

Hovered over figure 1 at (245, 214) on .figure >> nth=0
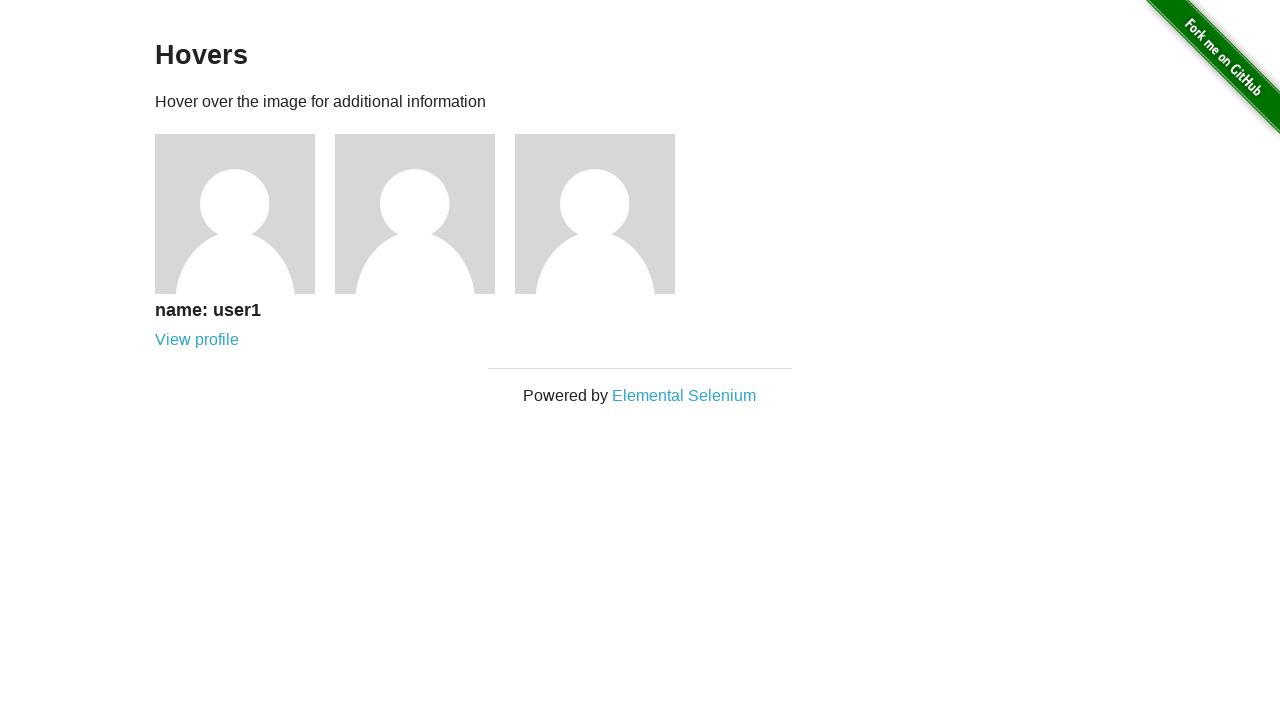

Retrieved username heading text: 'name: user1'
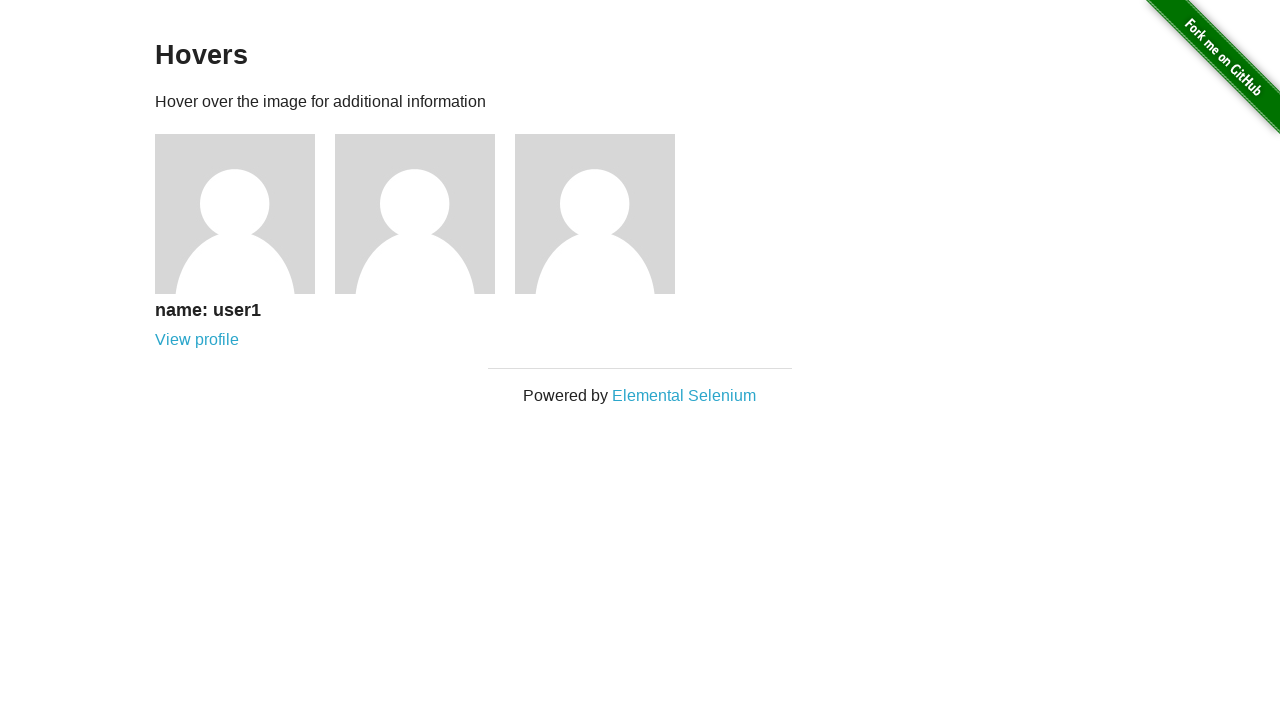

Verified username matches expected value 'name: user1'
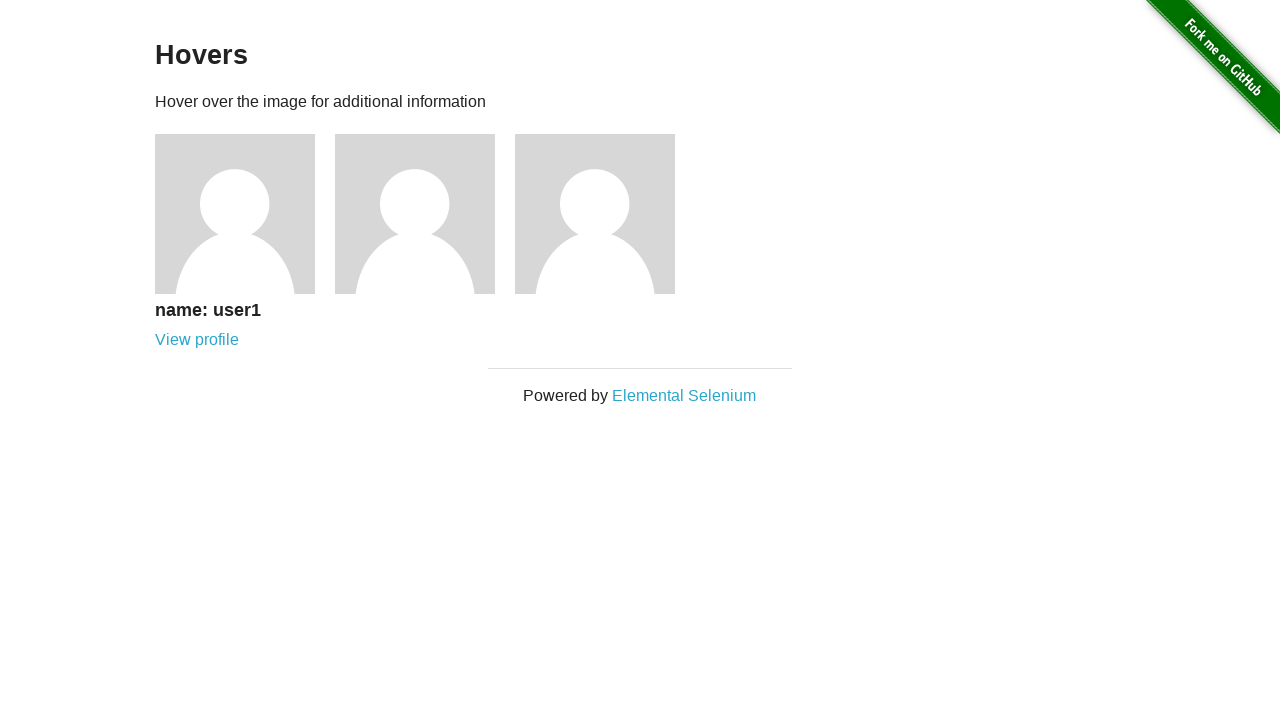

Hovered over figure 2 at (425, 214) on .figure >> nth=1
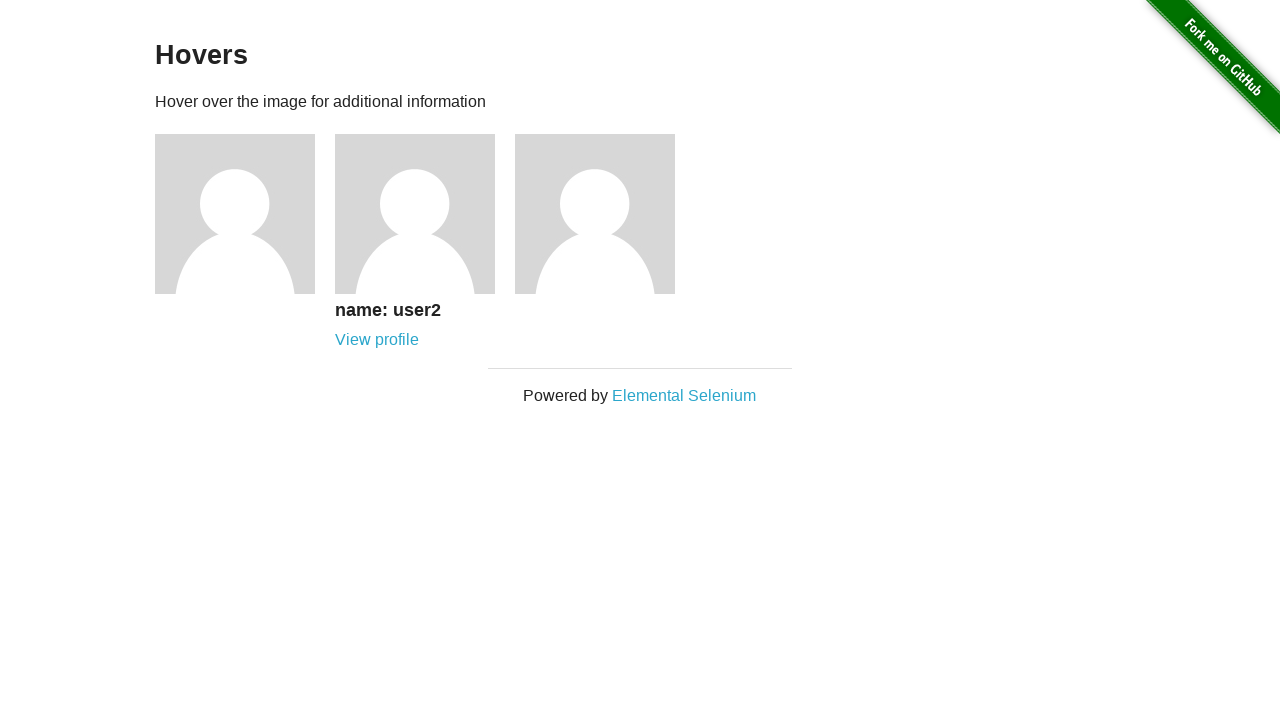

Retrieved username heading text: 'name: user2'
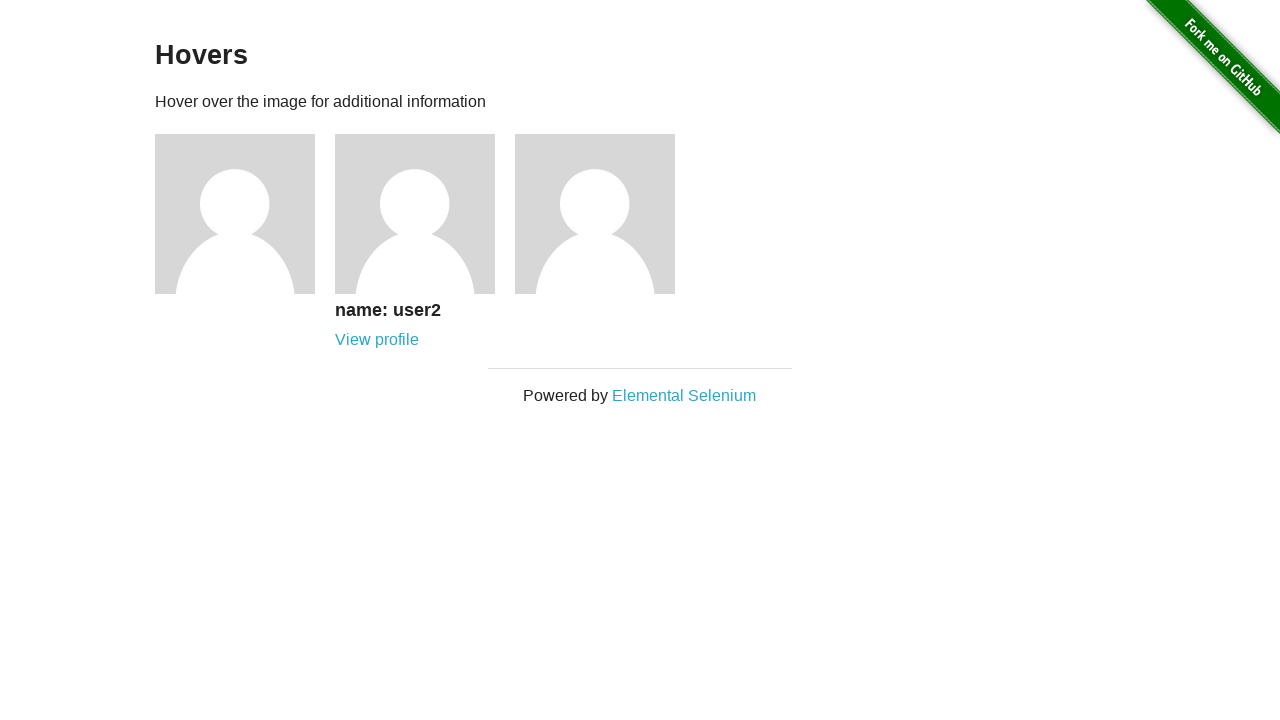

Verified username matches expected value 'name: user2'
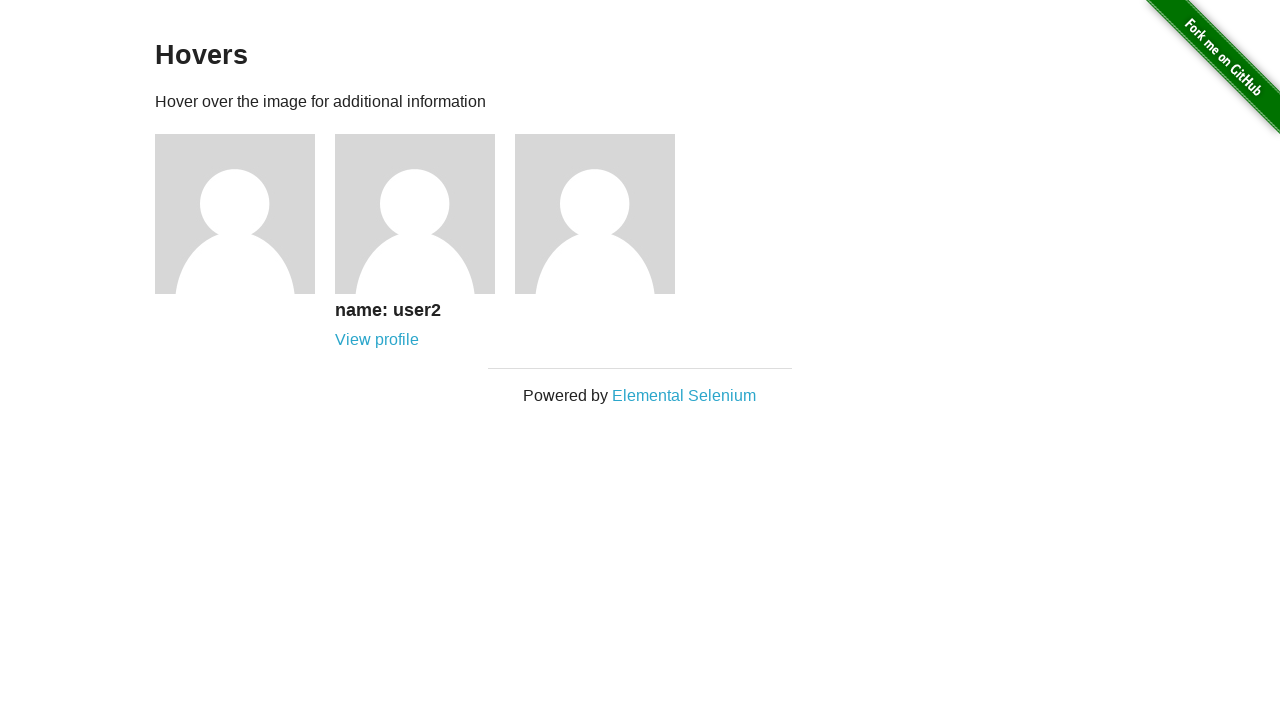

Hovered over figure 3 at (605, 214) on .figure >> nth=2
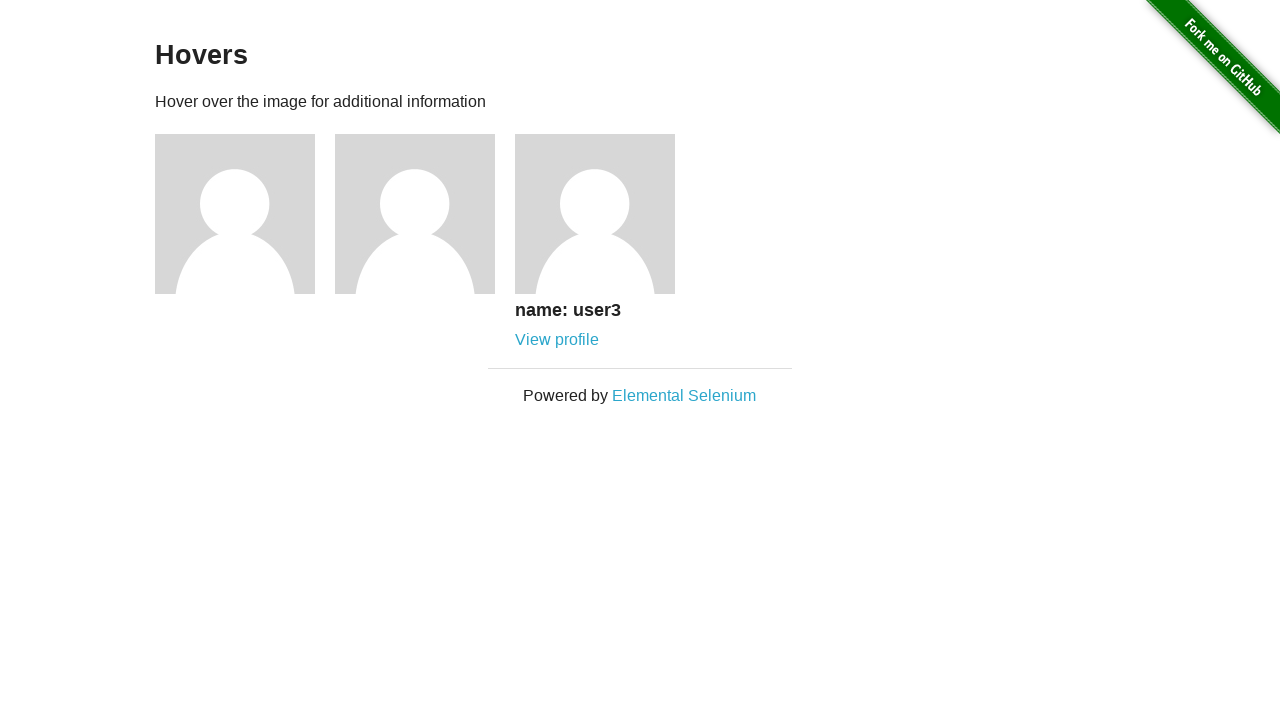

Retrieved username heading text: 'name: user3'
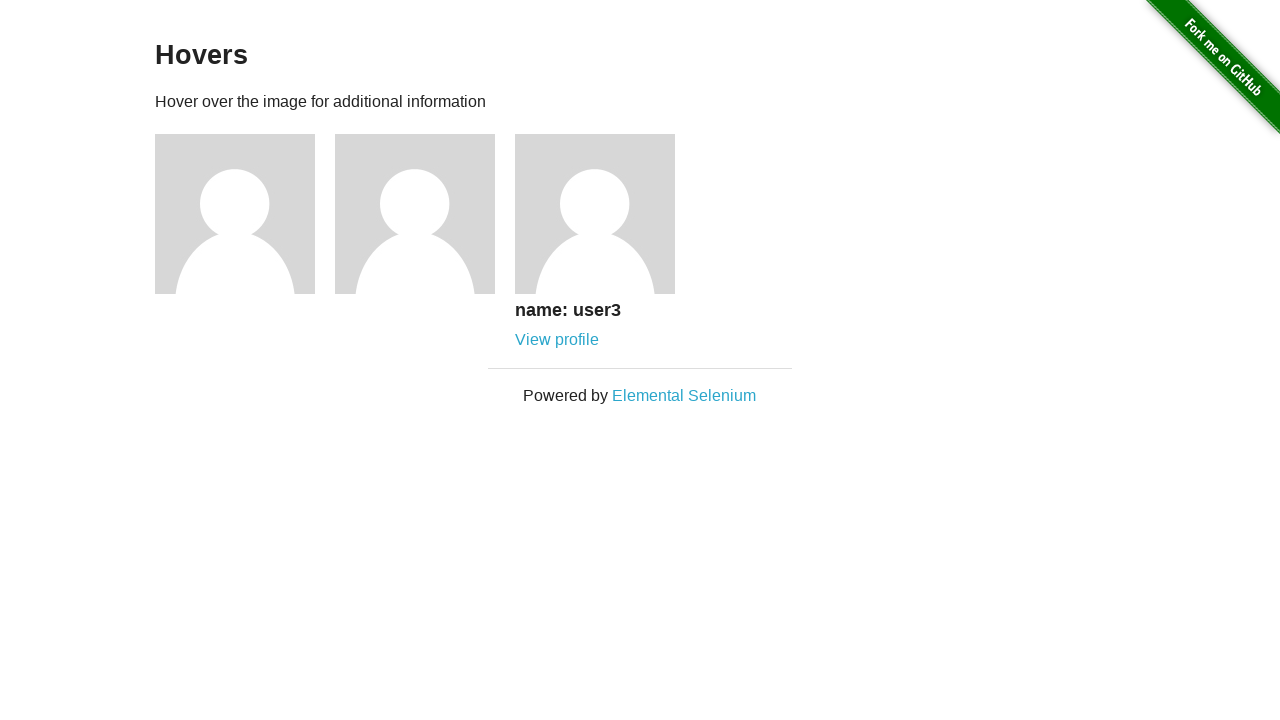

Verified username matches expected value 'name: user3'
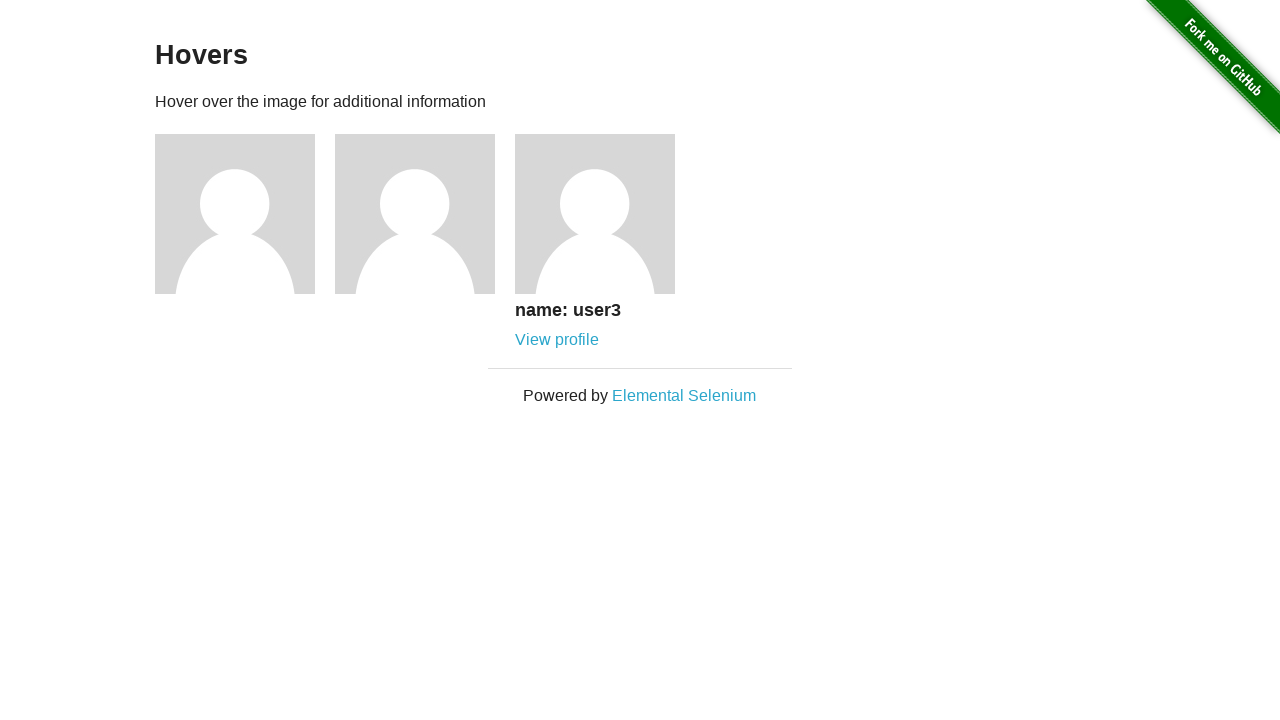

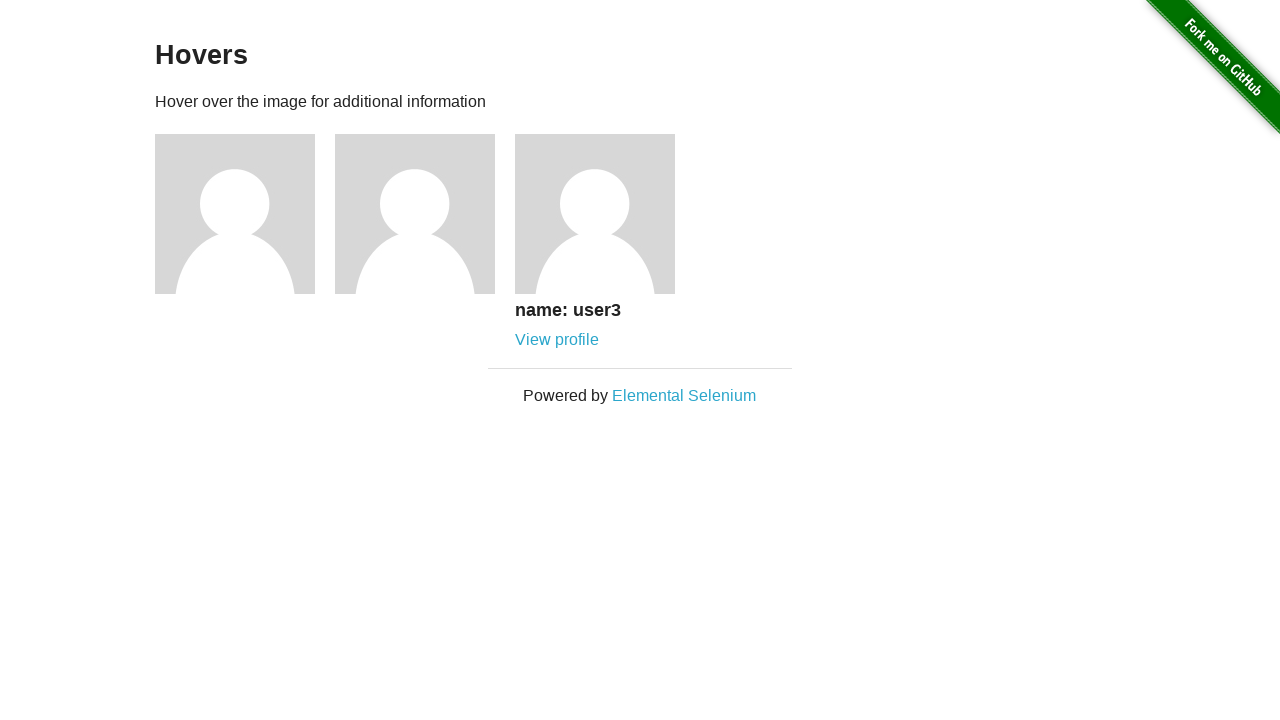